Tests form submission functionality on a demo QA practice form by filling out various fields including name, email, gender, phone number, date of birth, subjects, hobbies, and address, then submitting the form.

Starting URL: https://demoqa.com/automation-practice-form

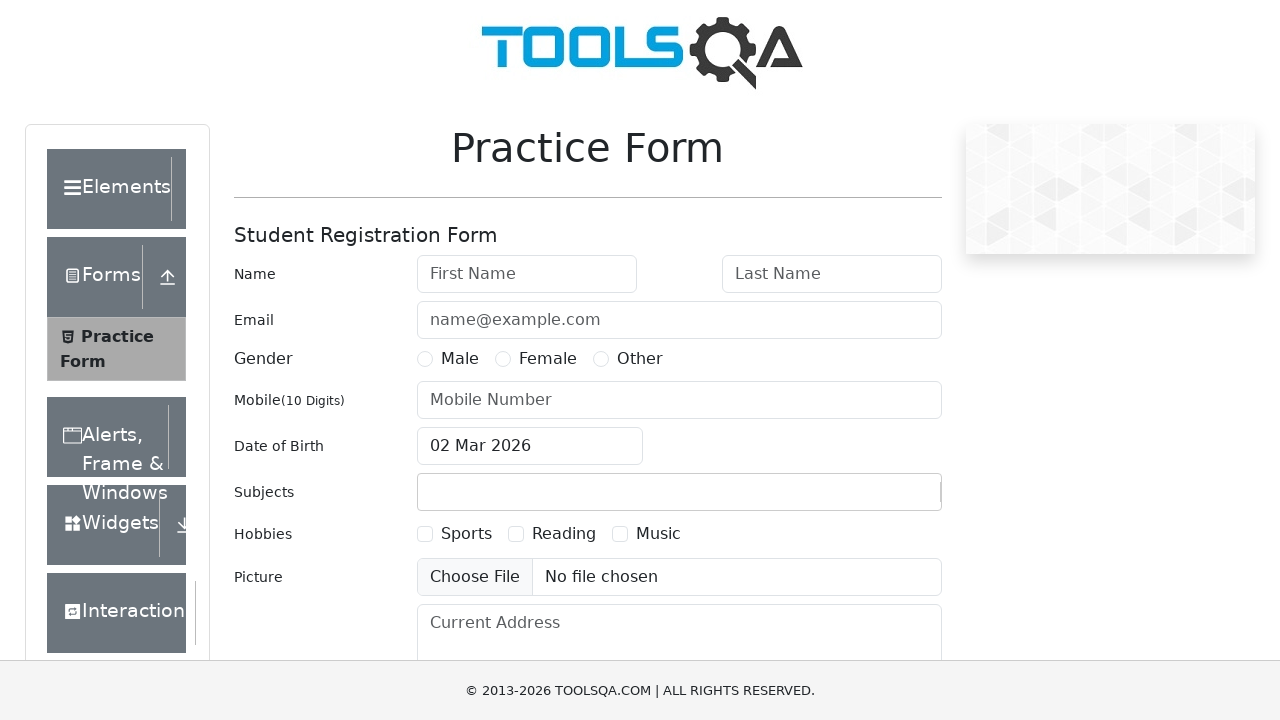

Filled first name field with 'John' on xpath=//input[@placeholder='First Name']
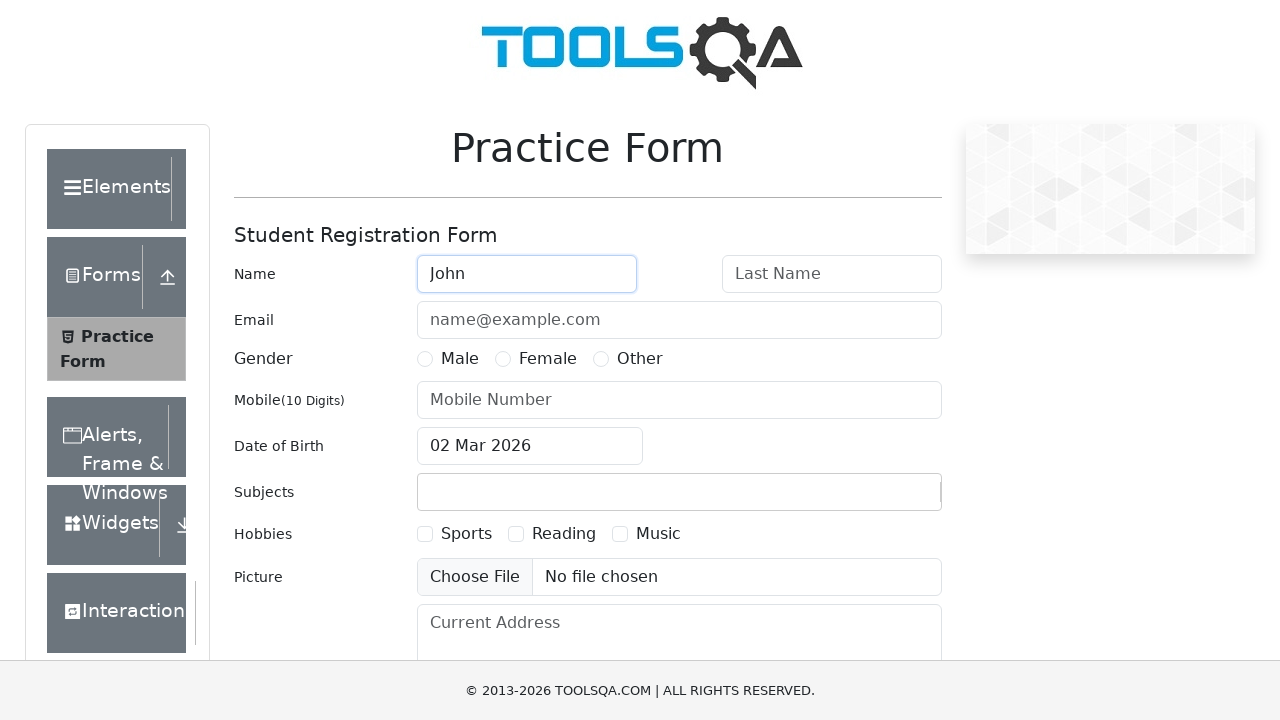

Filled last name field with 'The Riper' on xpath=//input[@placeholder='Last Name']
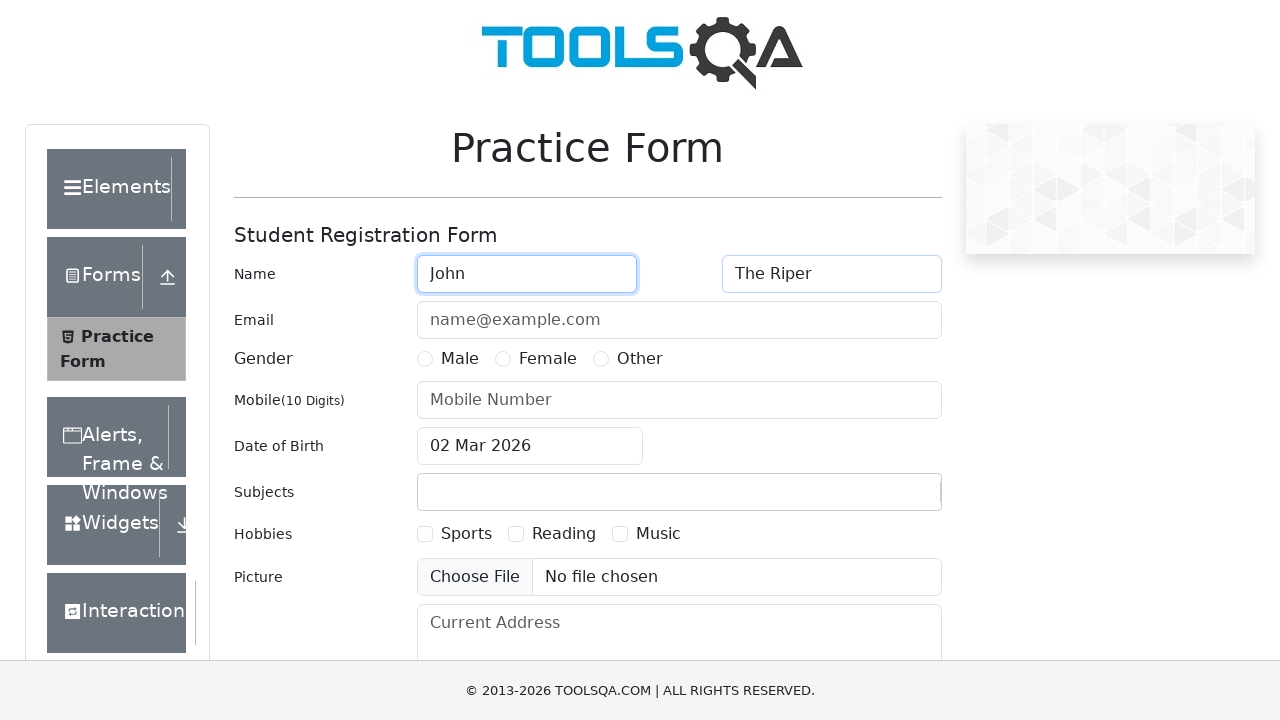

Filled email field with 'john@example.com' on xpath=//input[@id='userEmail']
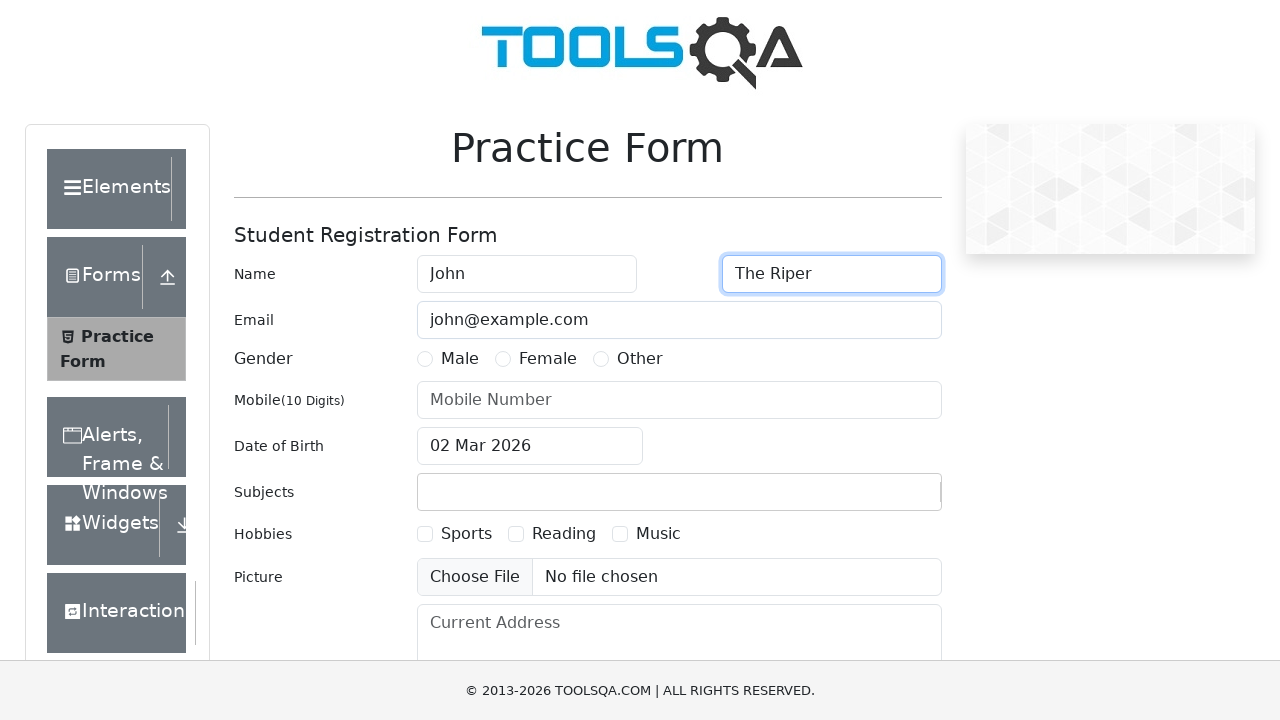

Selected Male gender radio button at (460, 359) on xpath=//label[@for='gender-radio-1']
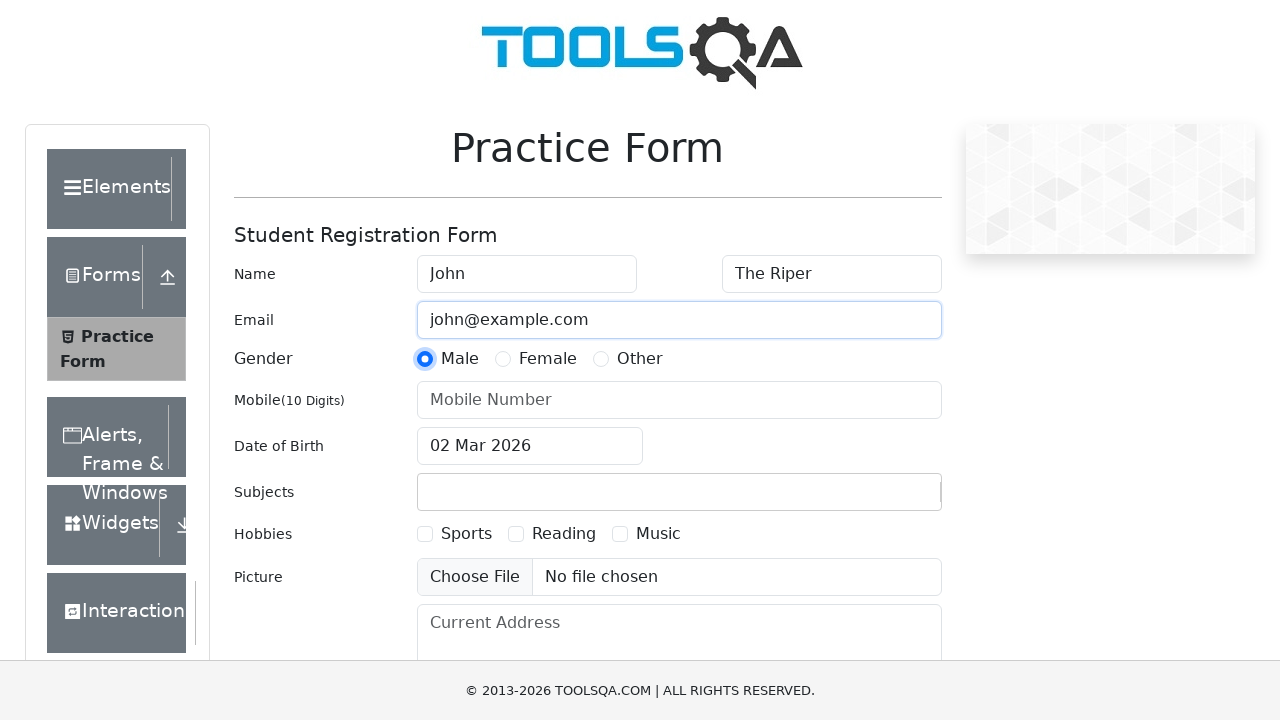

Filled mobile number field with '1122334455' on xpath=//input[@id='userNumber']
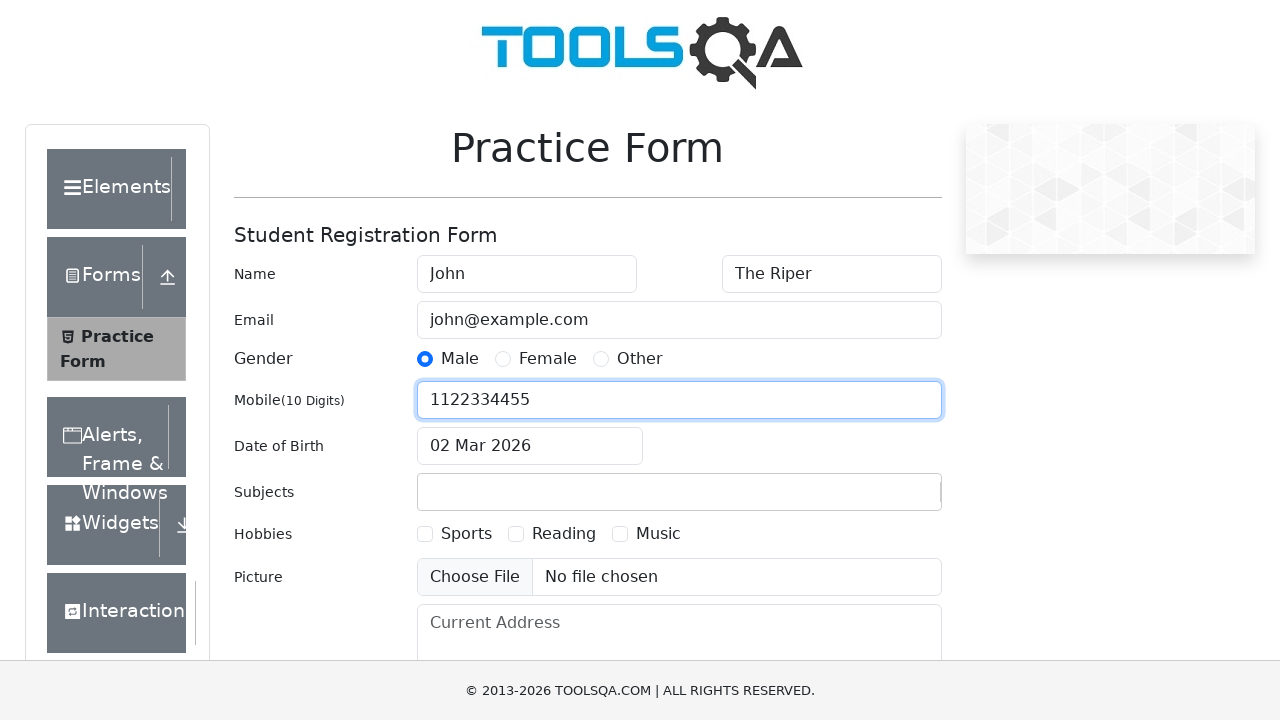

Clicked date of birth input to open calendar at (530, 446) on xpath=//input[@id='dateOfBirthInput']
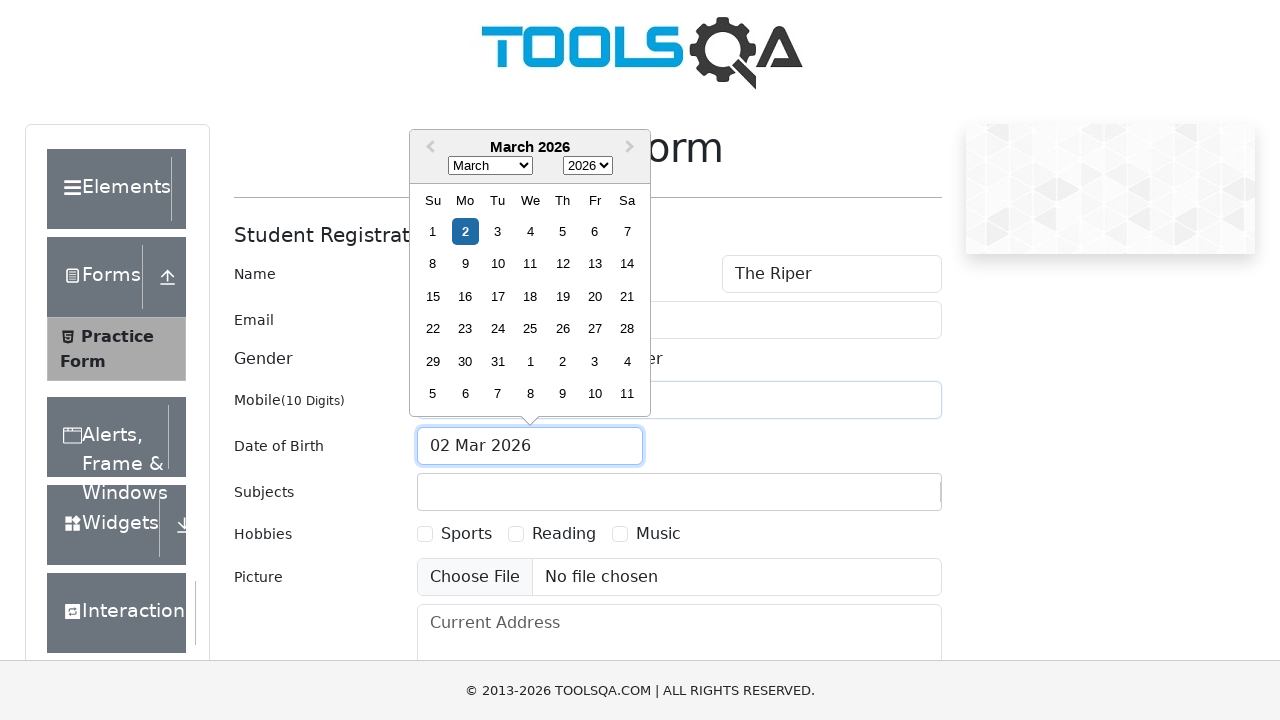

Selected date 25 from calendar at (530, 329) on xpath=//div[text()='25']
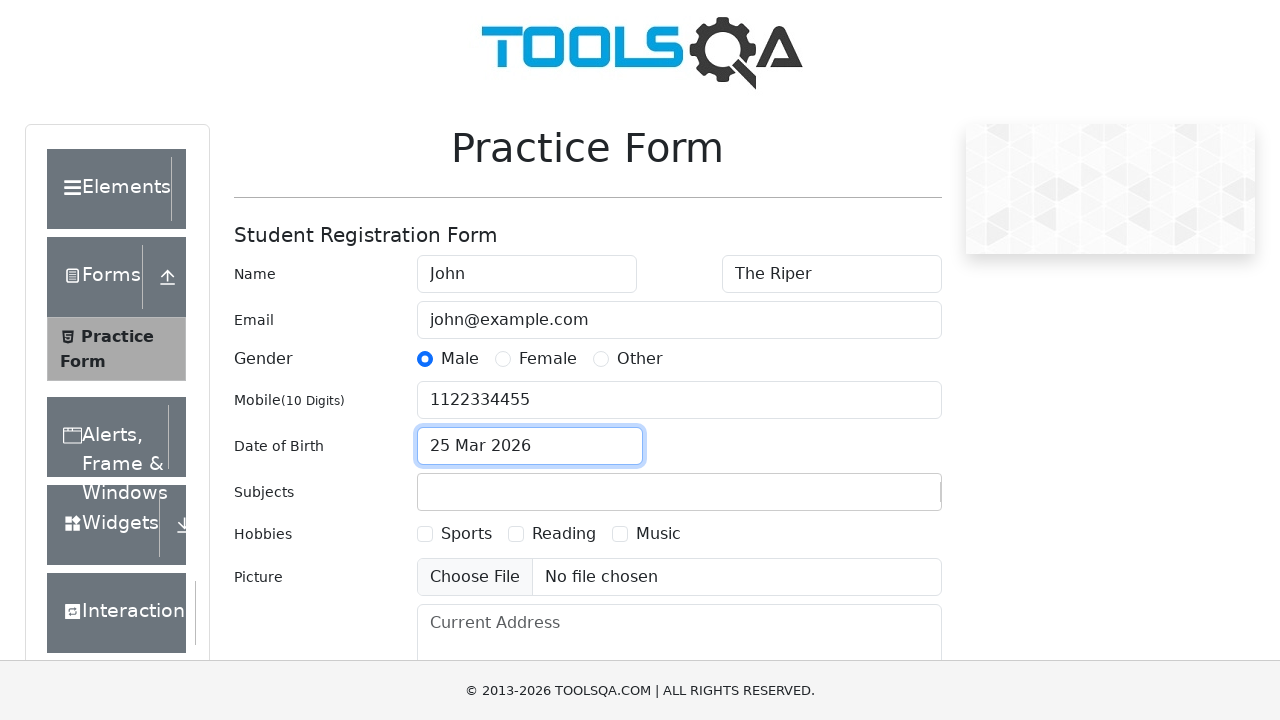

Filled subjects field with 'CSE Engg.' on xpath=//input[@id='subjectsInput']
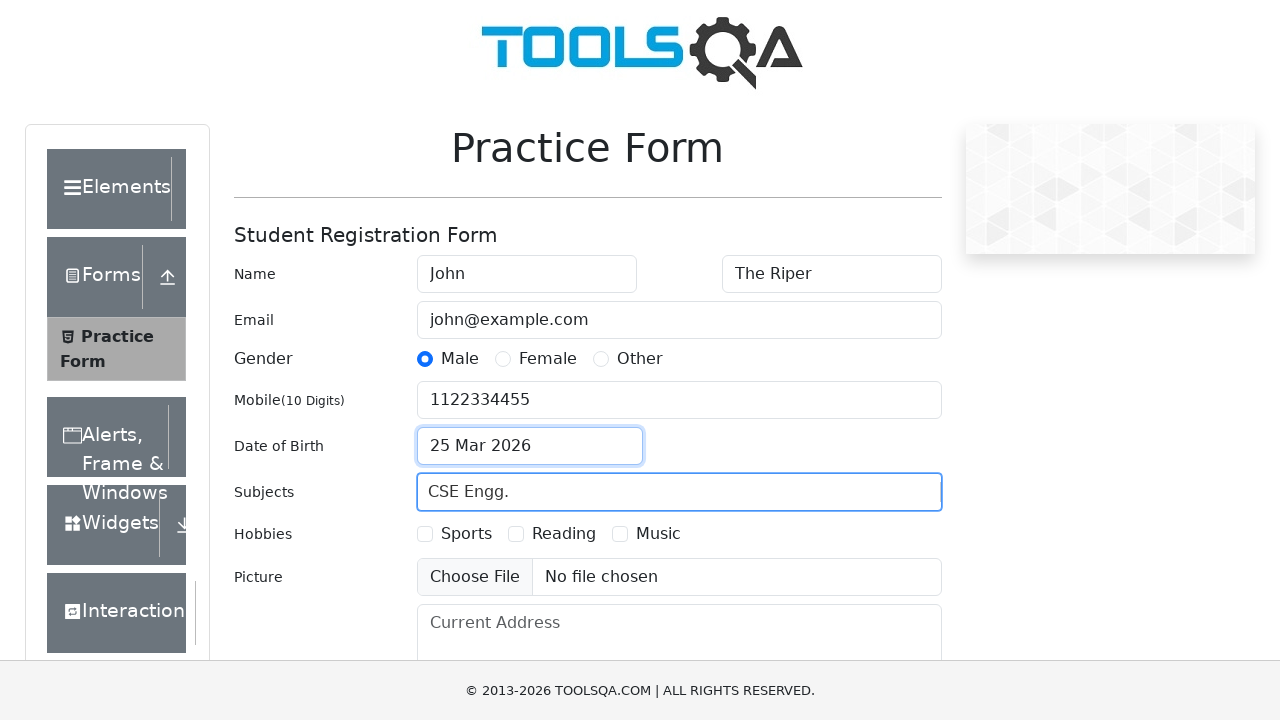

Pressed Escape key to close subjects dropdown
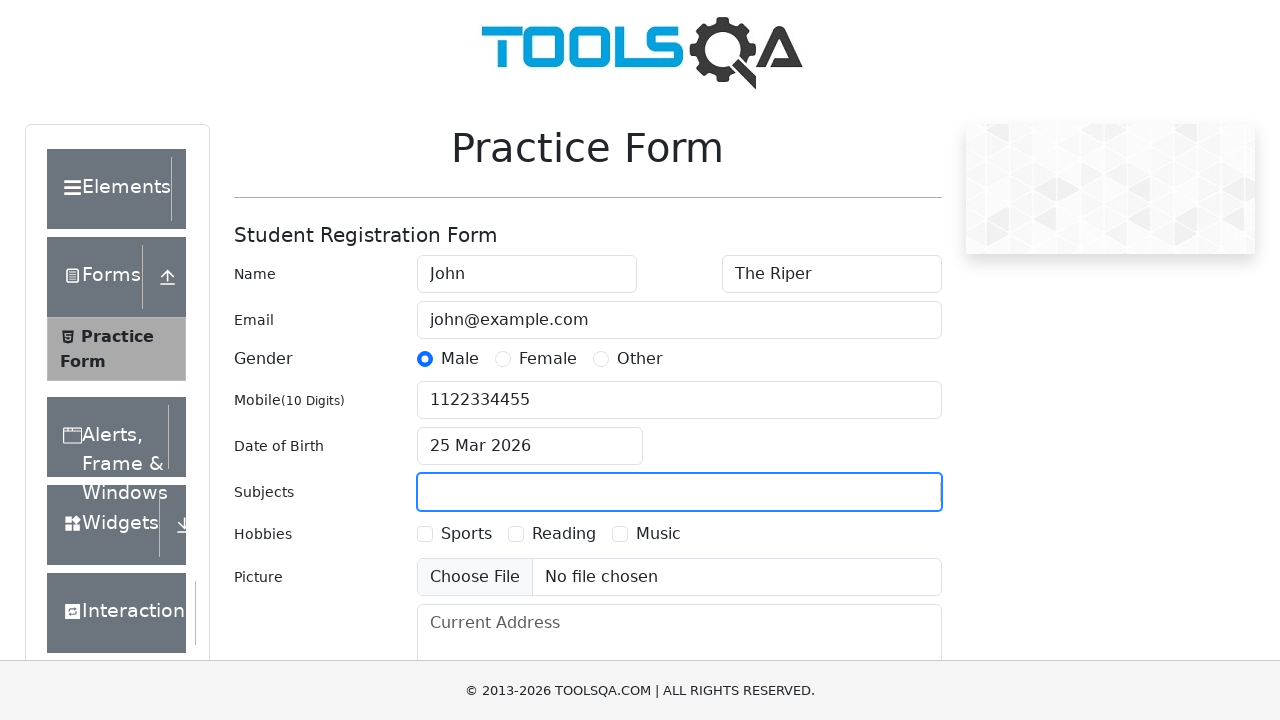

Selected Reading hobby checkbox at (564, 534) on xpath=//label[@for='hobbies-checkbox-2']
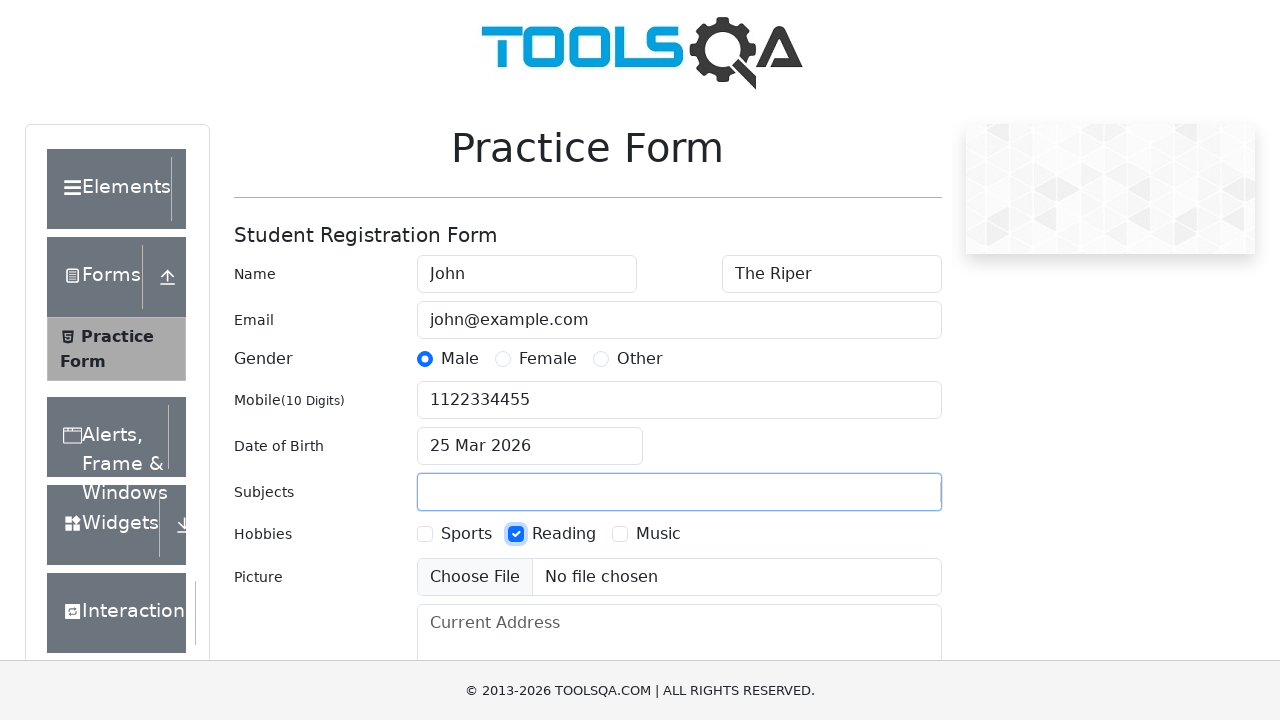

Filled current address field with 'Dhaka, Bangladesh' on xpath=//textarea[@id='currentAddress']
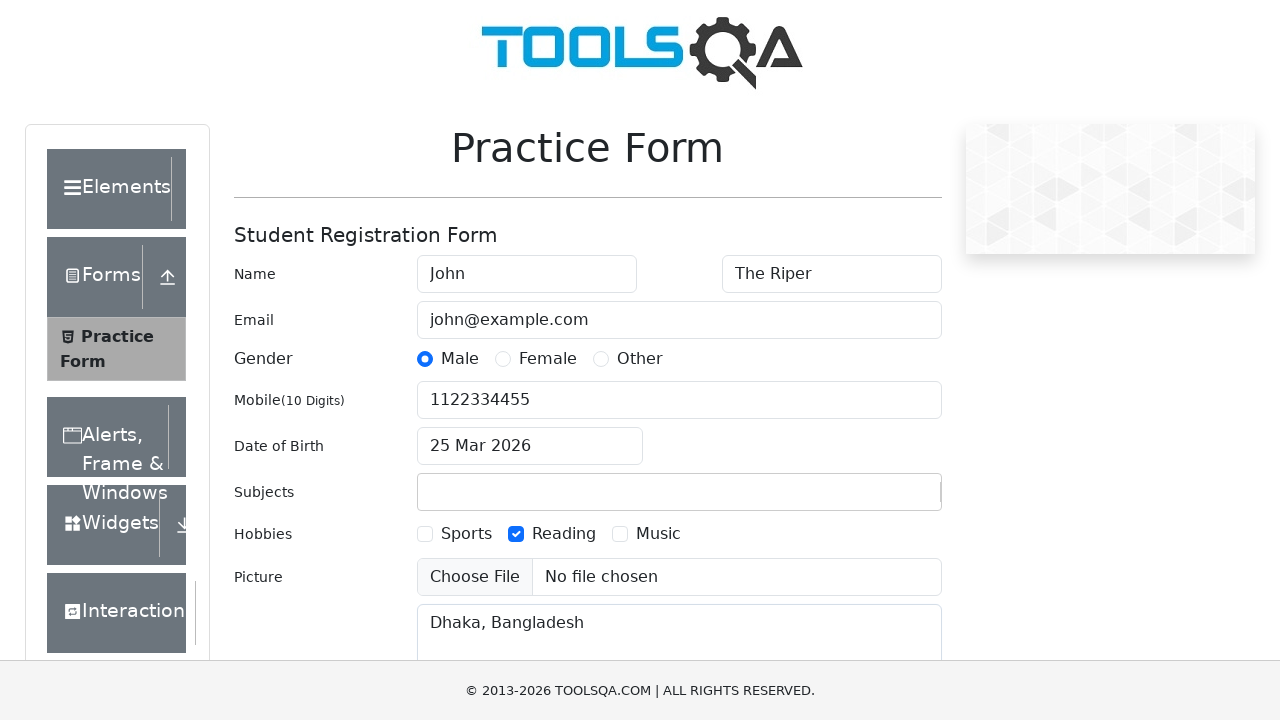

Clicked submit button to submit the form at (885, 499) on xpath=//button[@id='submit']
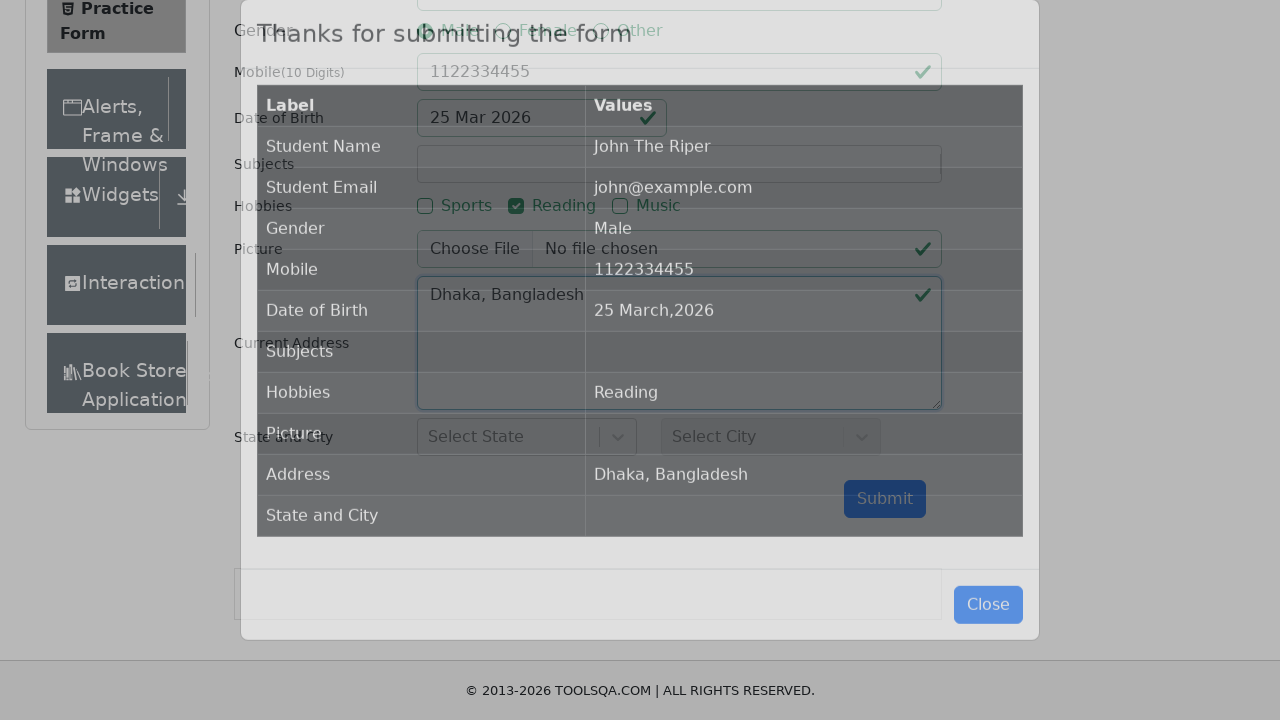

Waited 2 seconds for form submission confirmation
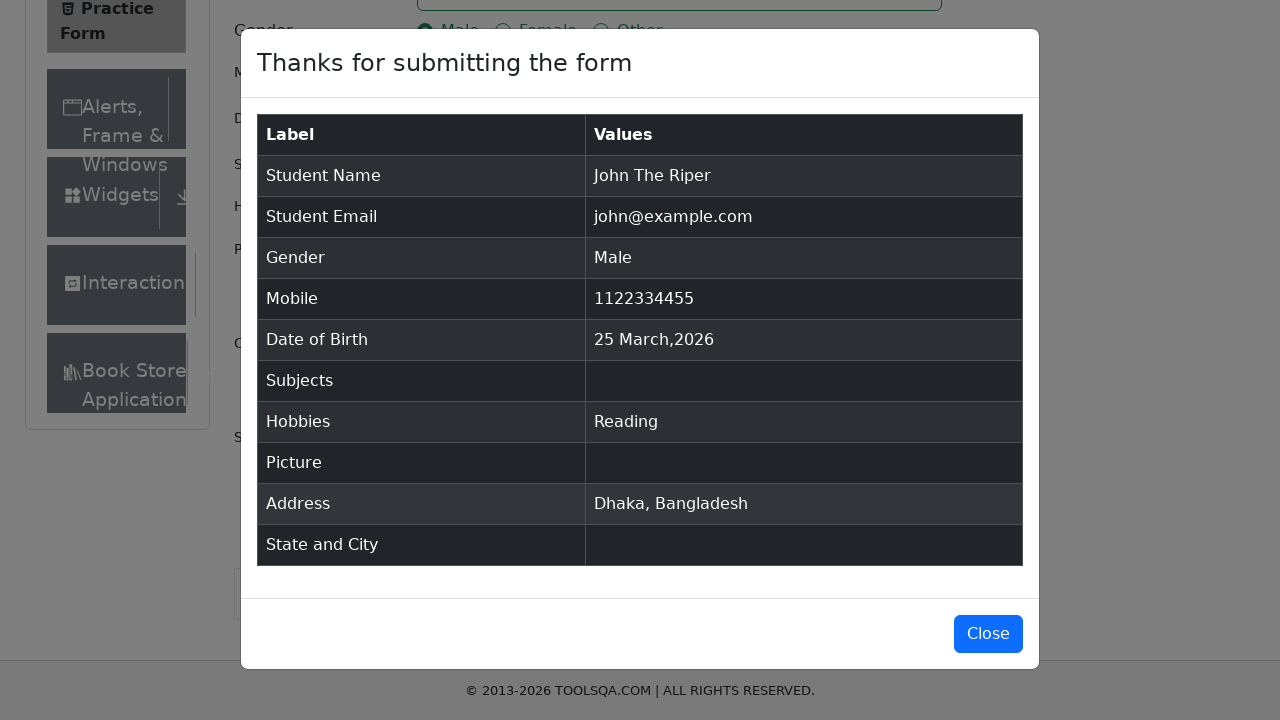

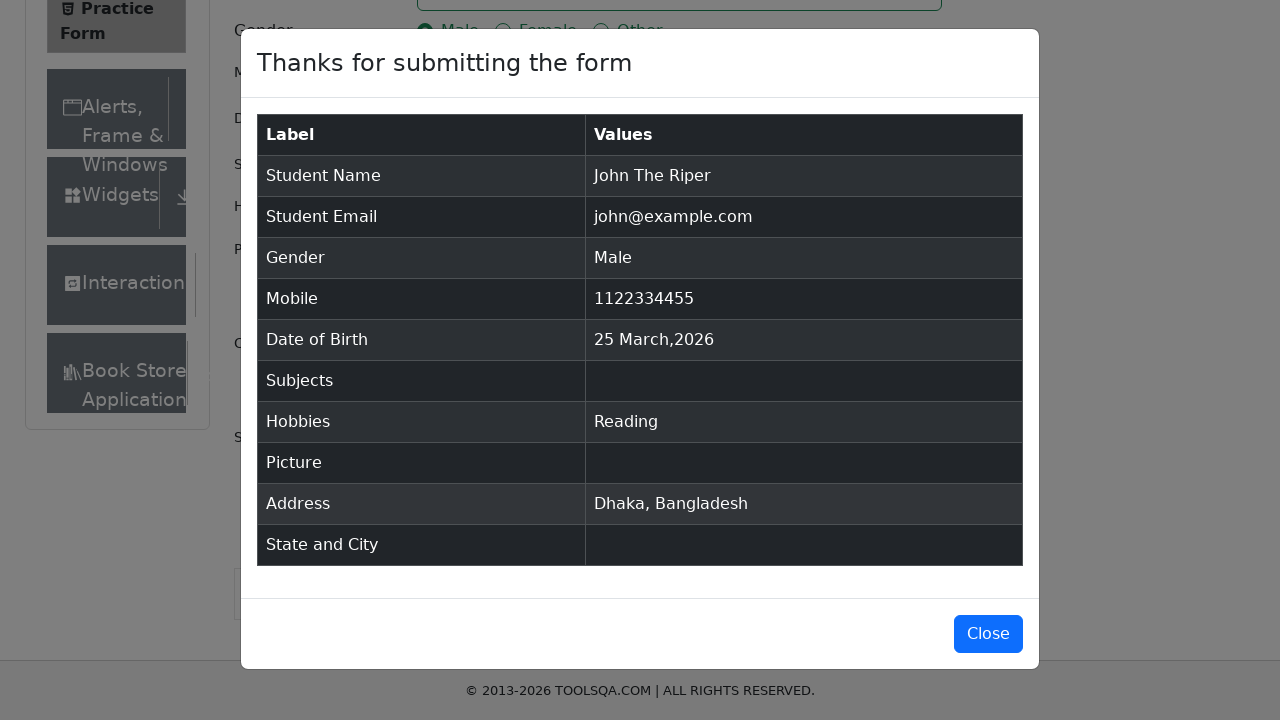